Tests JavaScript alert handling by clicking a button that triggers an alert and accepting it

Starting URL: https://demoqa.com/alerts

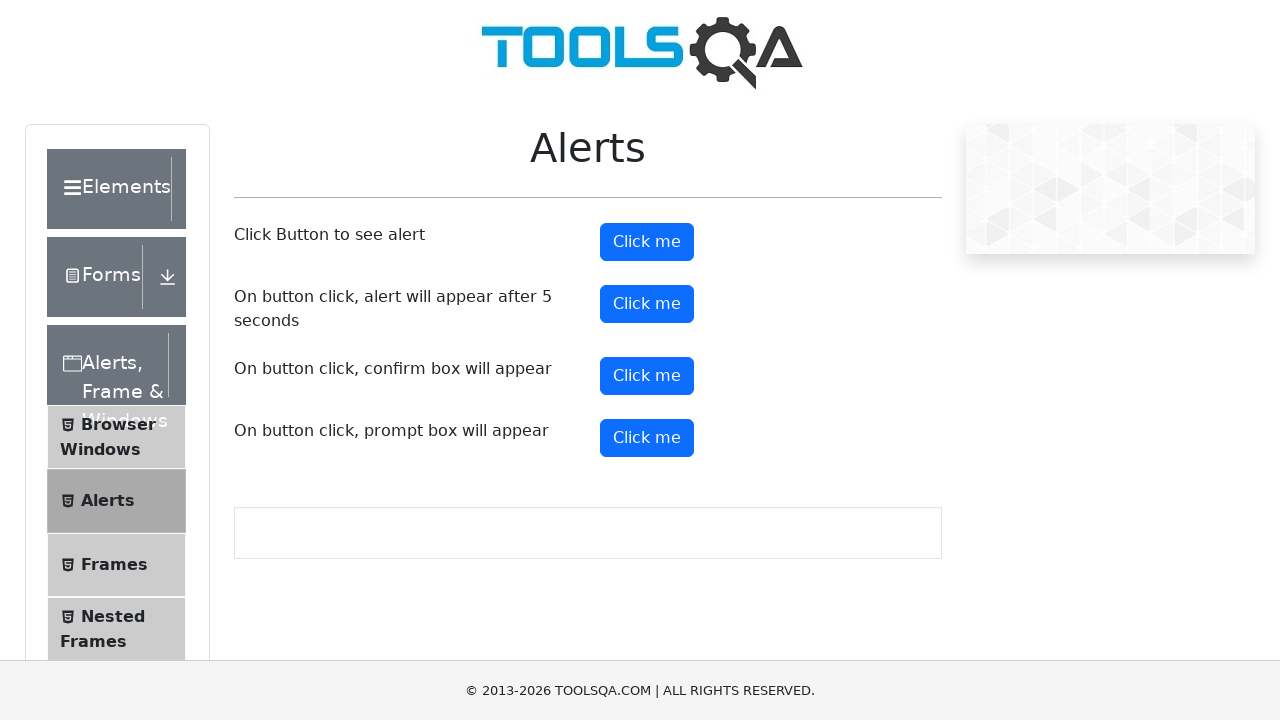

Set up dialog handler to accept alerts
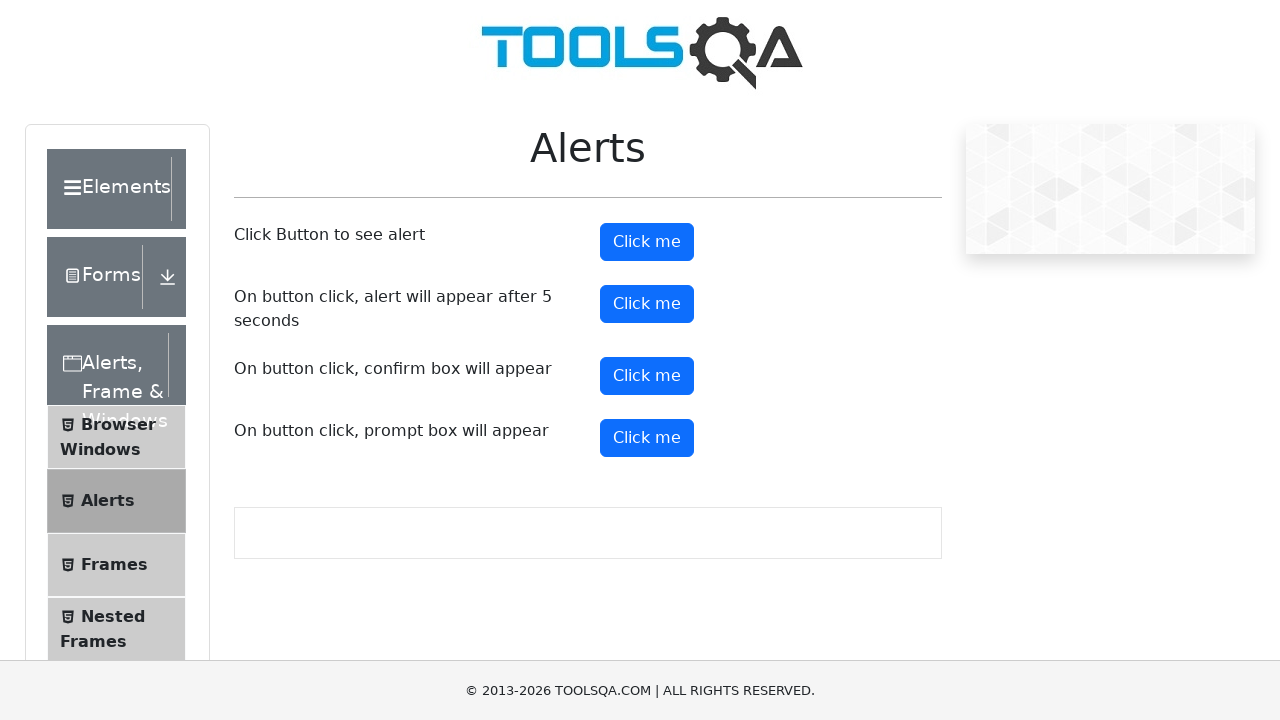

Clicked button to trigger JavaScript alert at (647, 242) on #alertButton
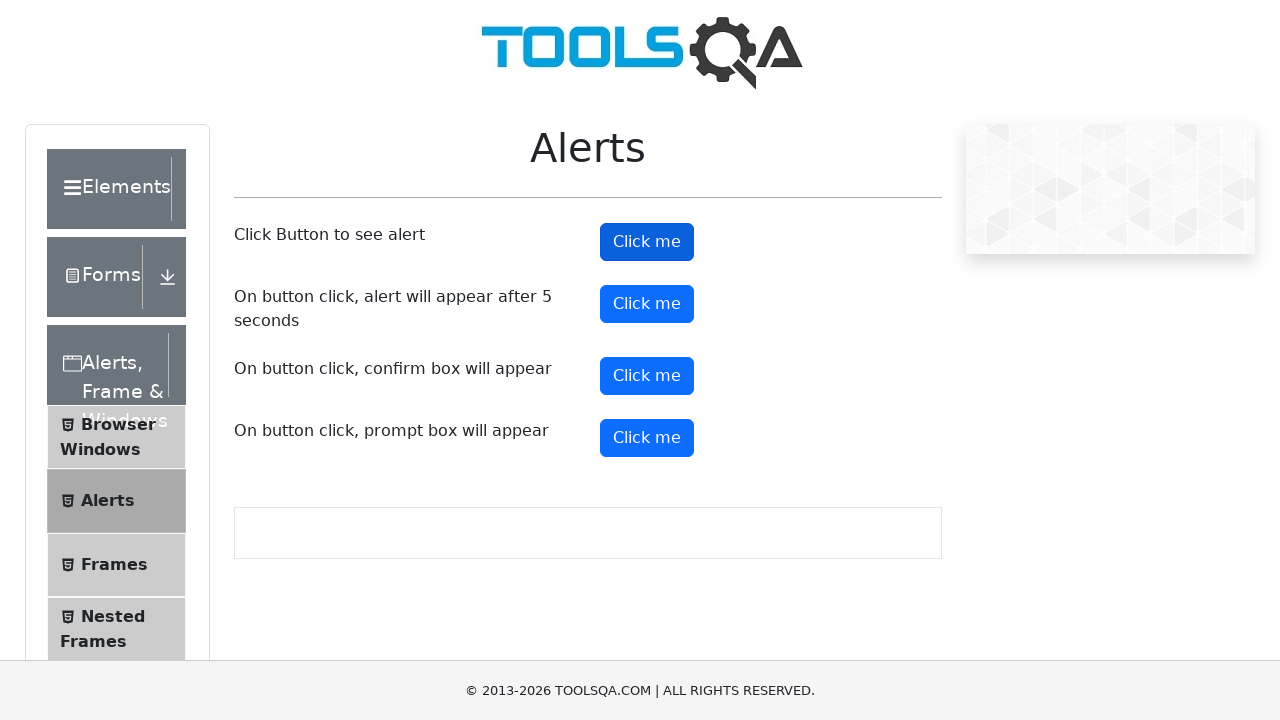

Alert was accepted and handling completed
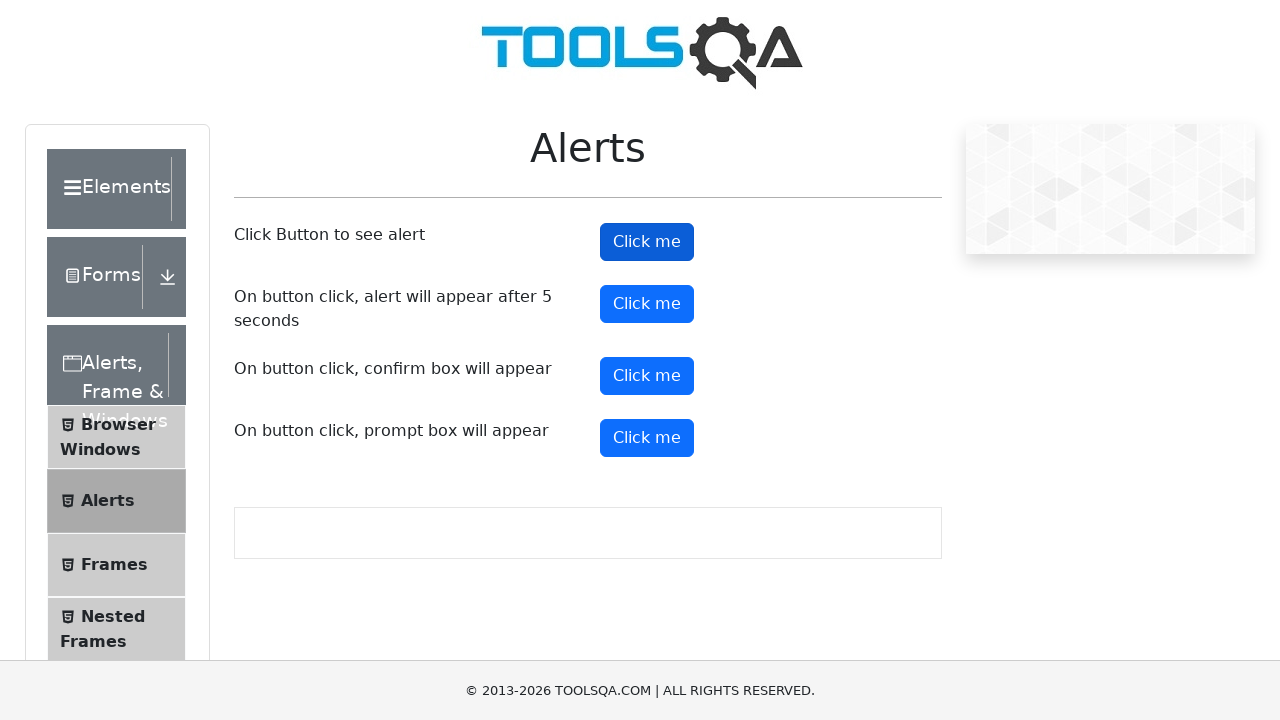

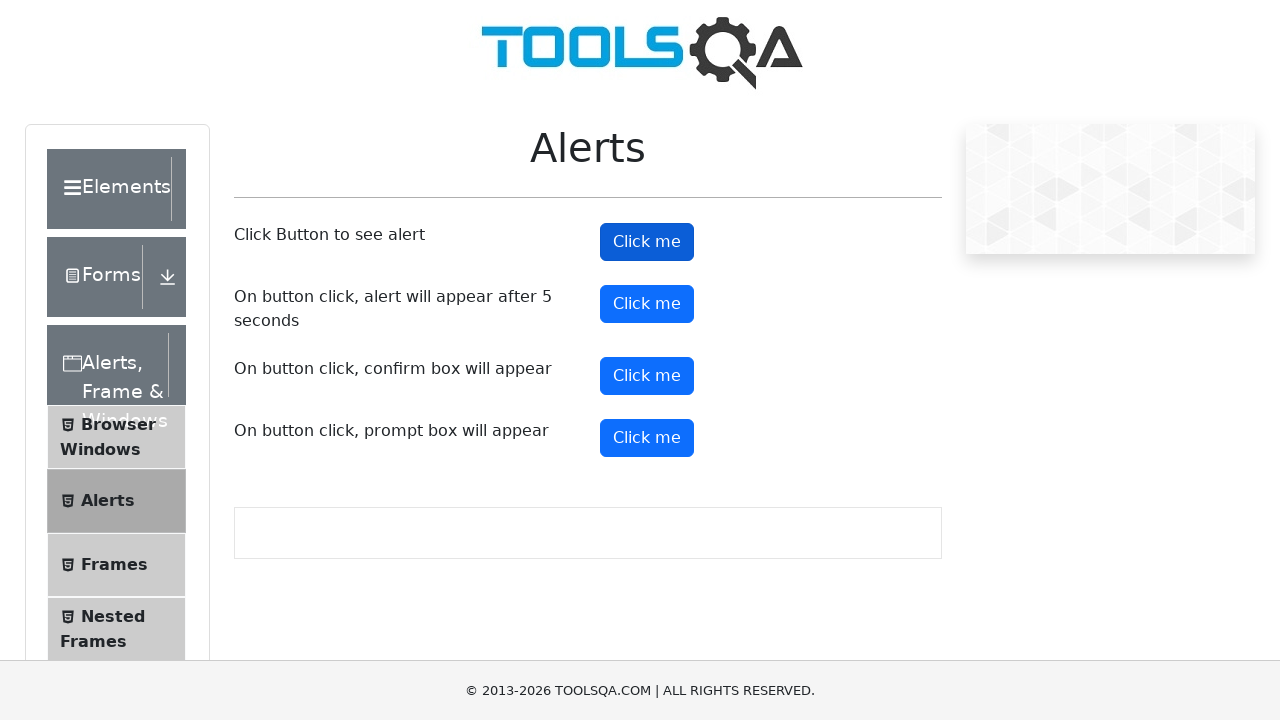